Navigates to the login practice page and retrieves the page title

Starting URL: https://rahulshettyacademy.com/loginpagePractise/

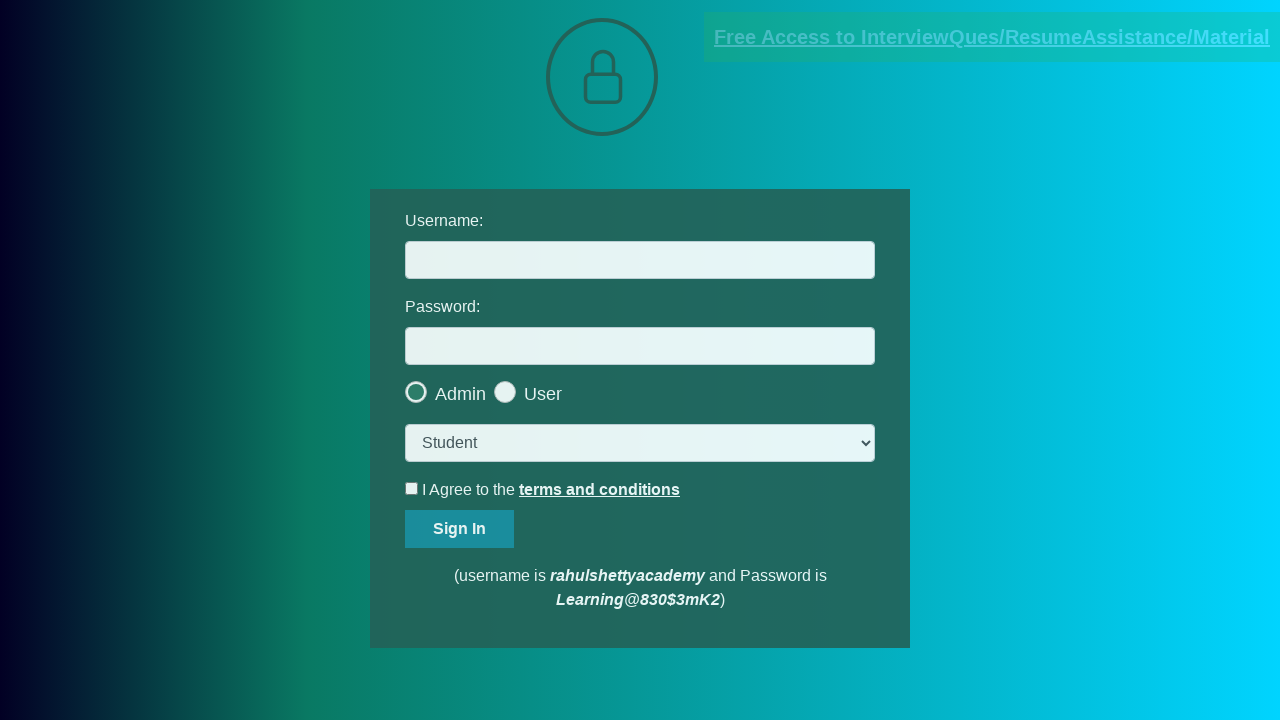

Retrieved page title from login practice page
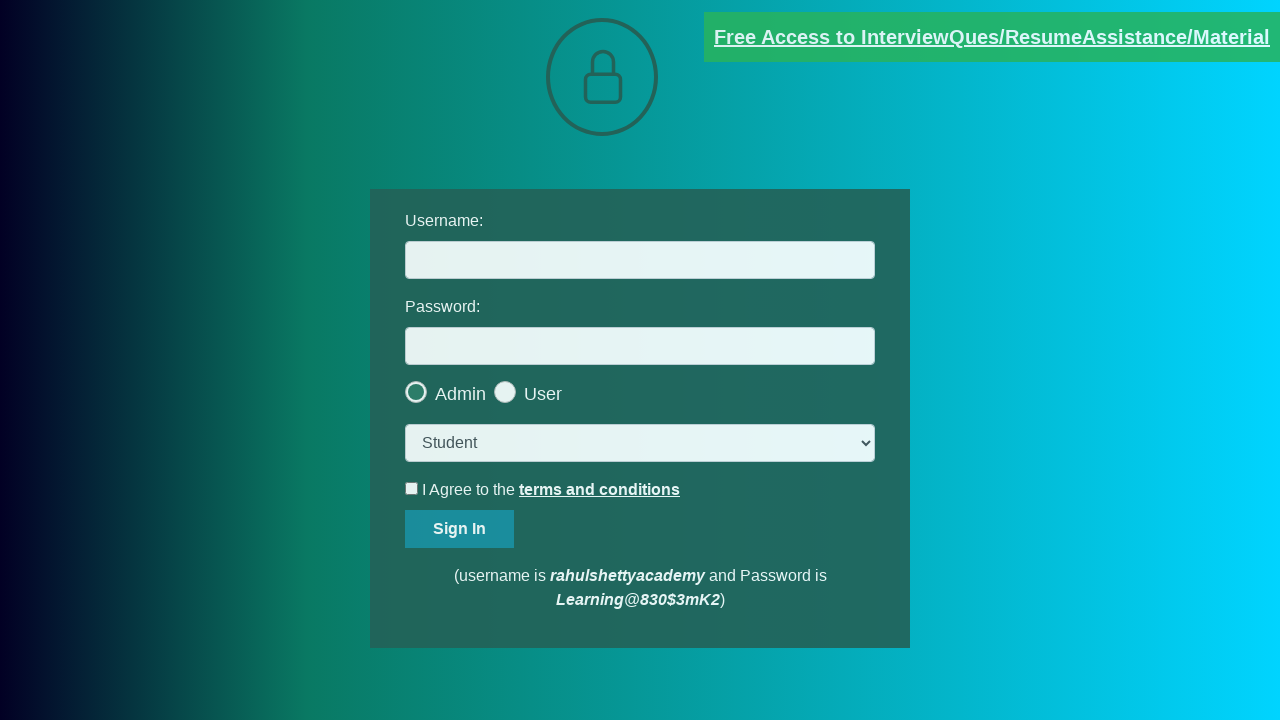

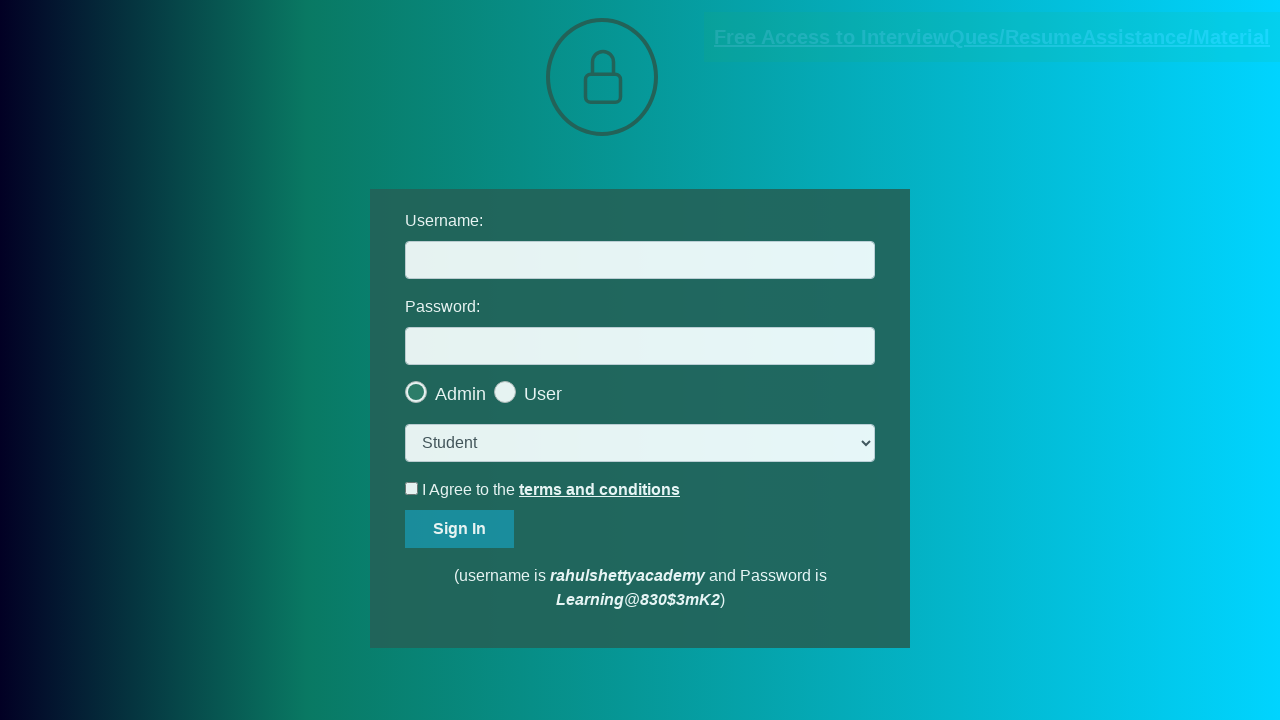